Navigates to python.org and clicks on the Downloads button using text content

Starting URL: https://python.org

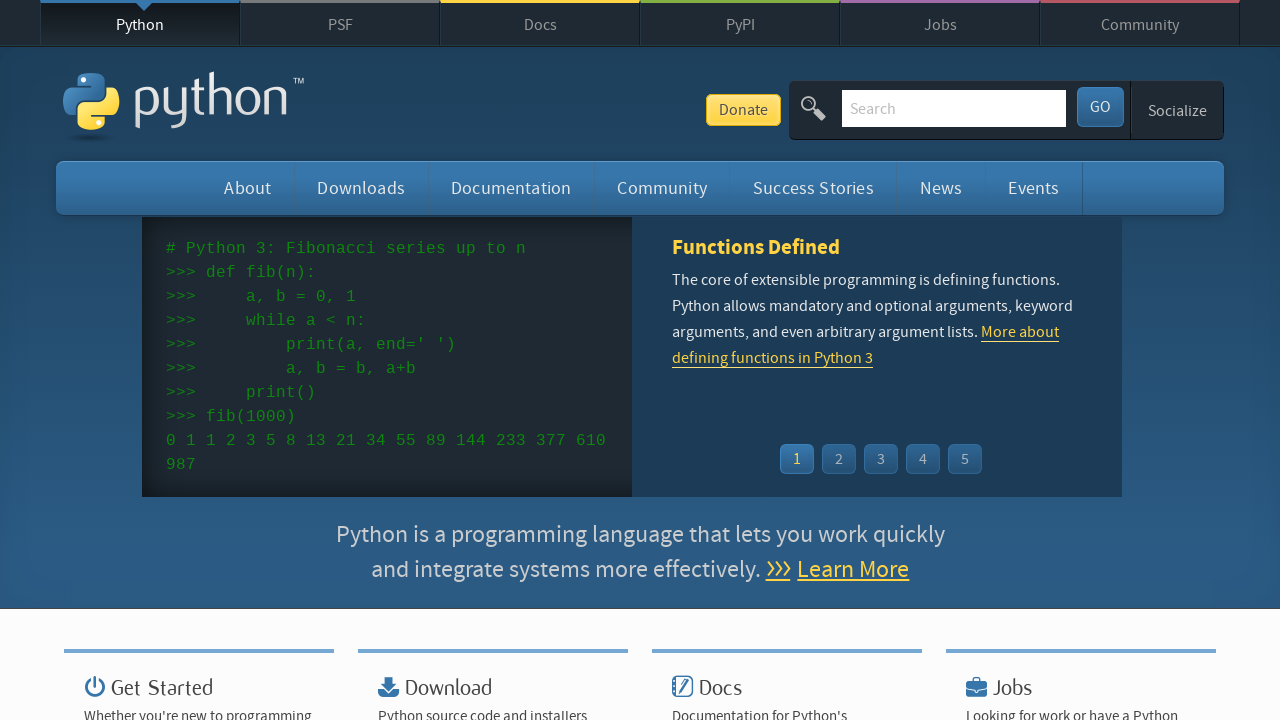

Navigated to https://python.org
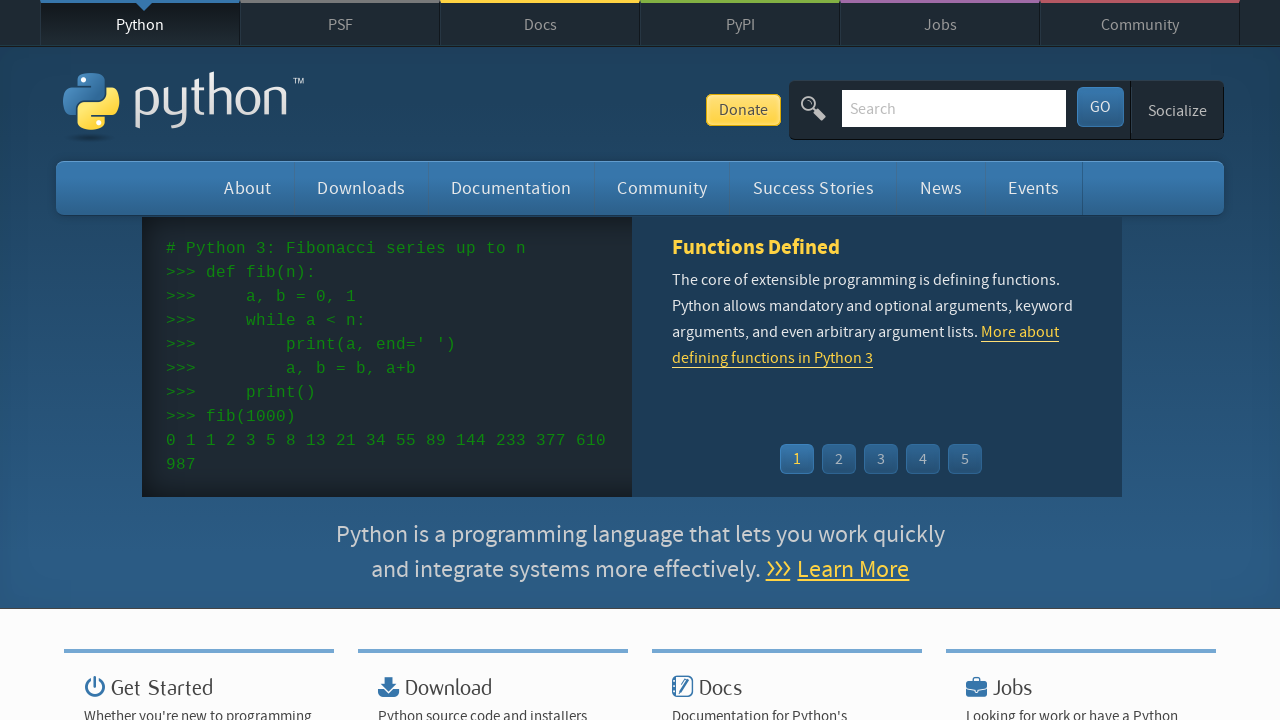

Clicked Downloads button using text content at (361, 188) on text=Downloads
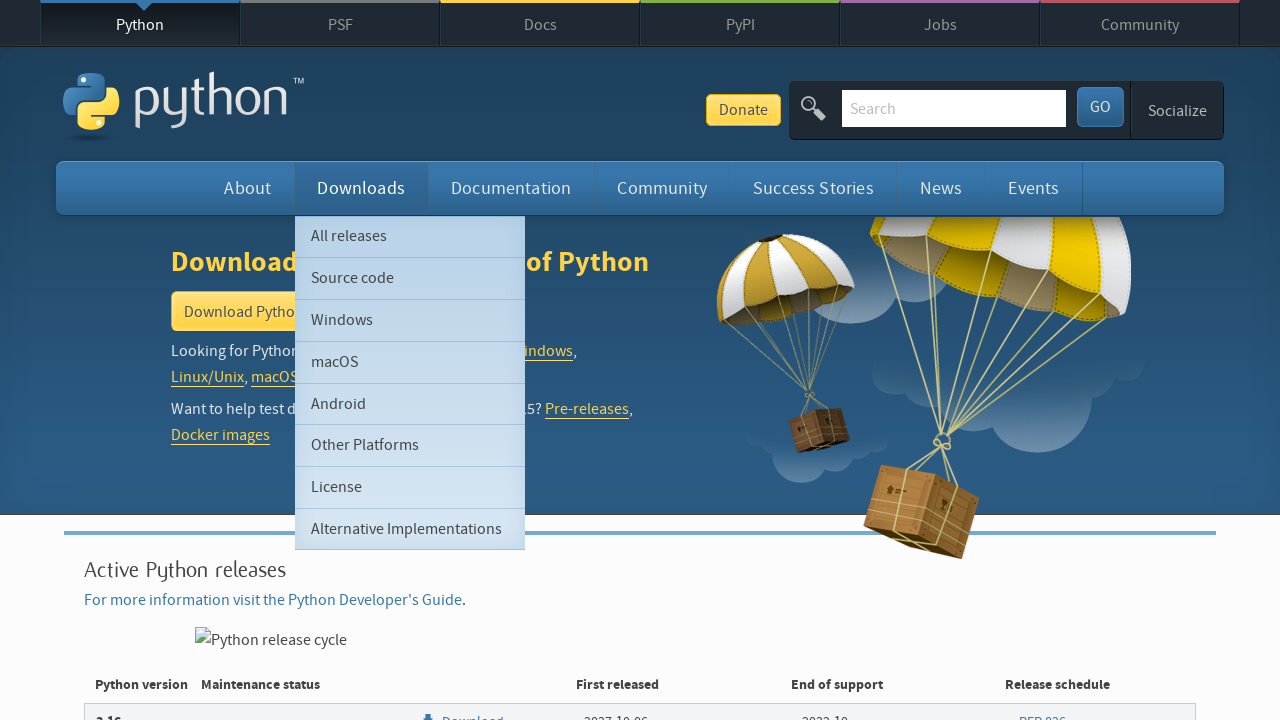

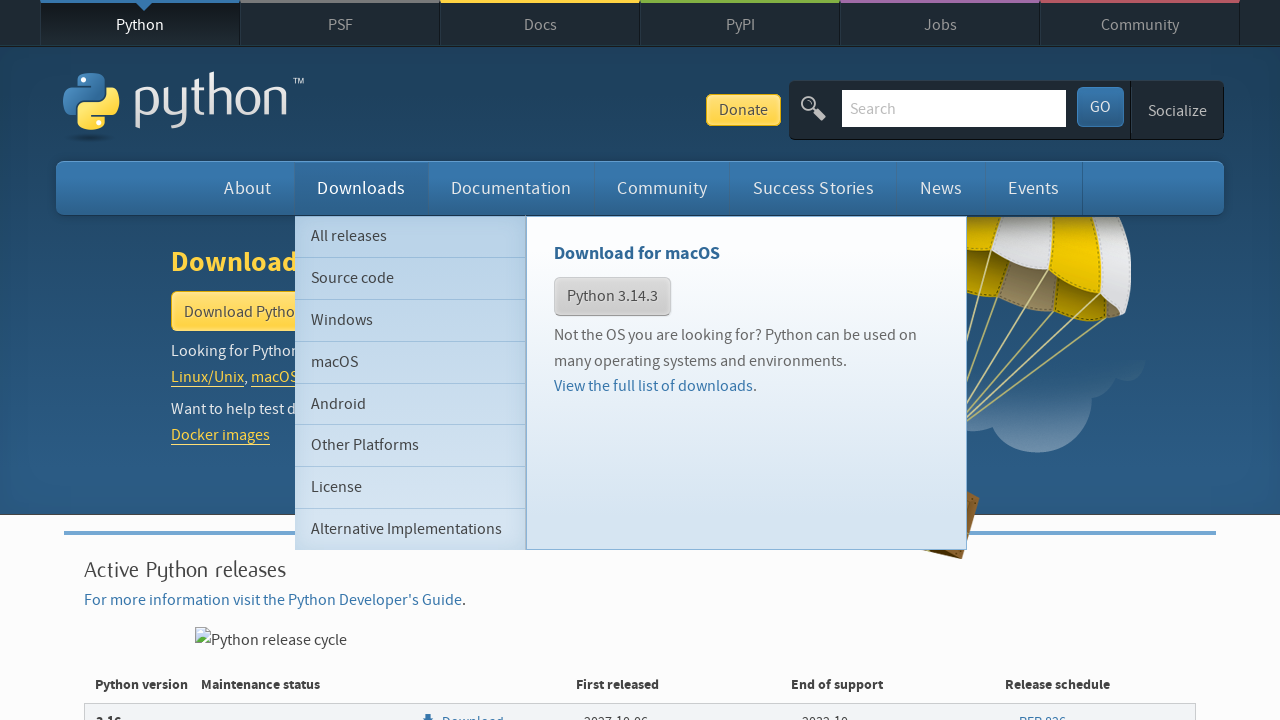